Tests marking individual todo items as complete using their checkboxes

Starting URL: https://demo.playwright.dev/todomvc

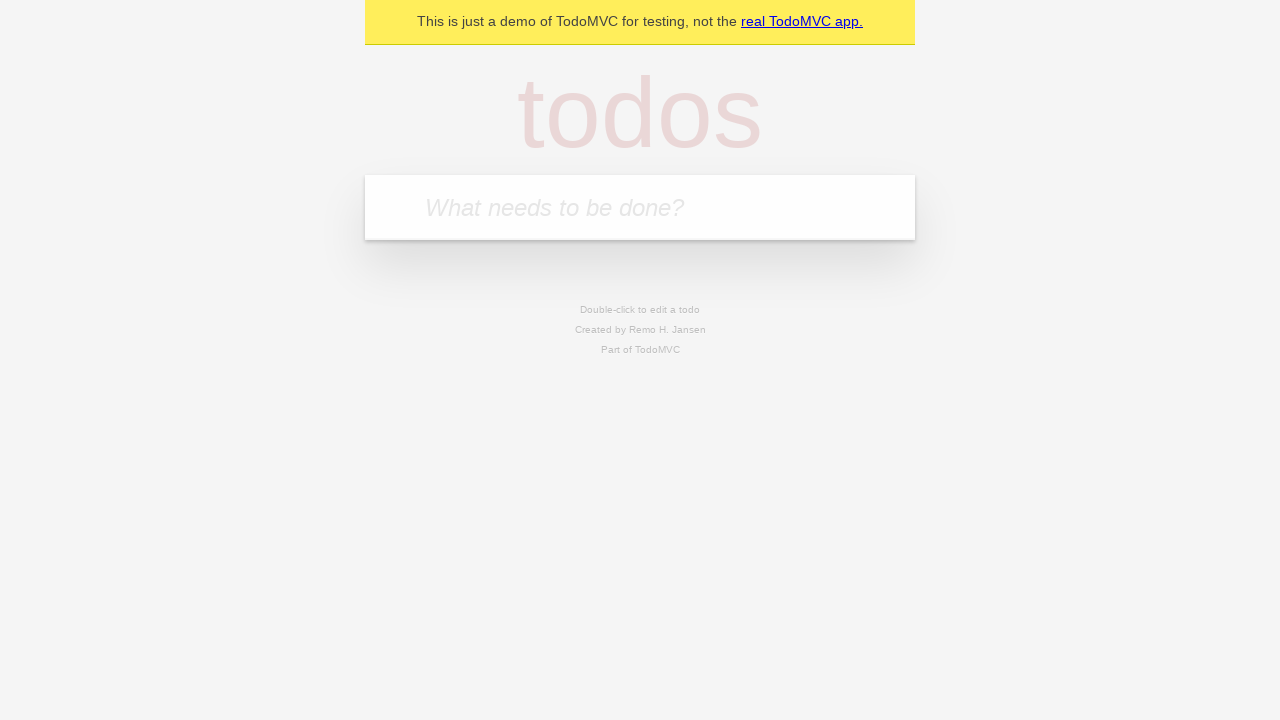

Filled todo input with 'buy some cheese' on internal:attr=[placeholder="What needs to be done?"i]
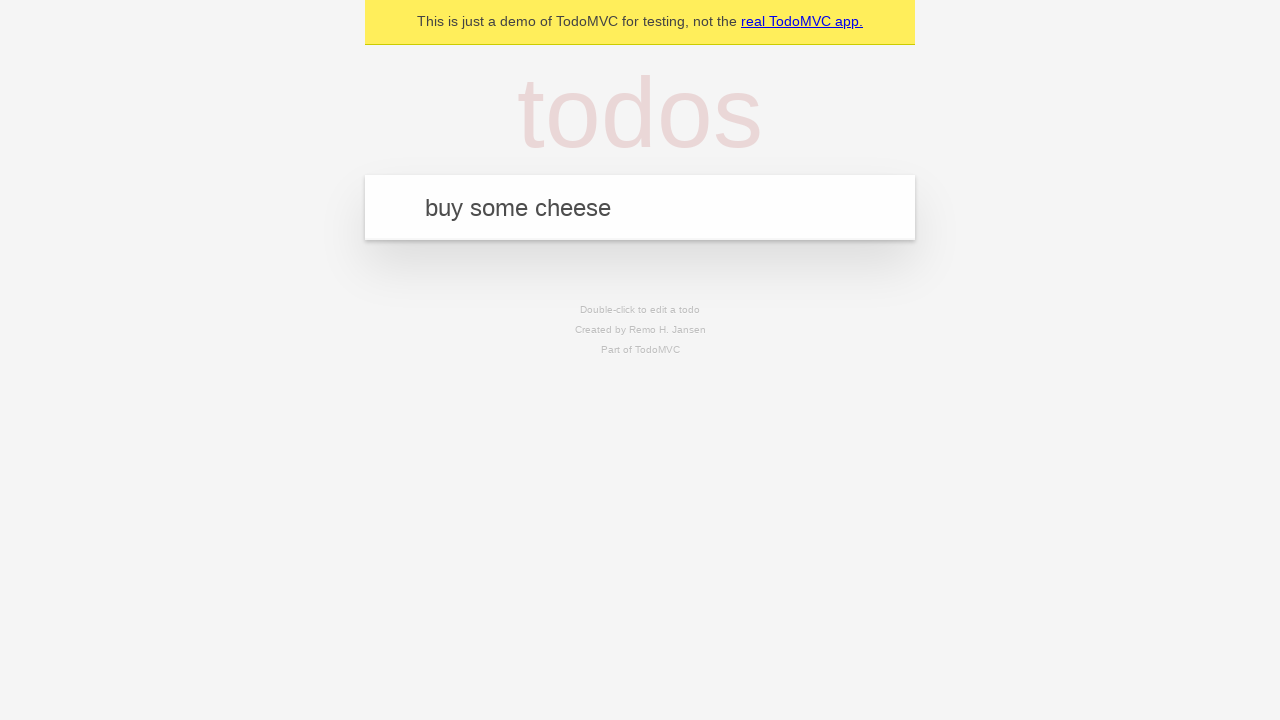

Pressed Enter to create first todo item on internal:attr=[placeholder="What needs to be done?"i]
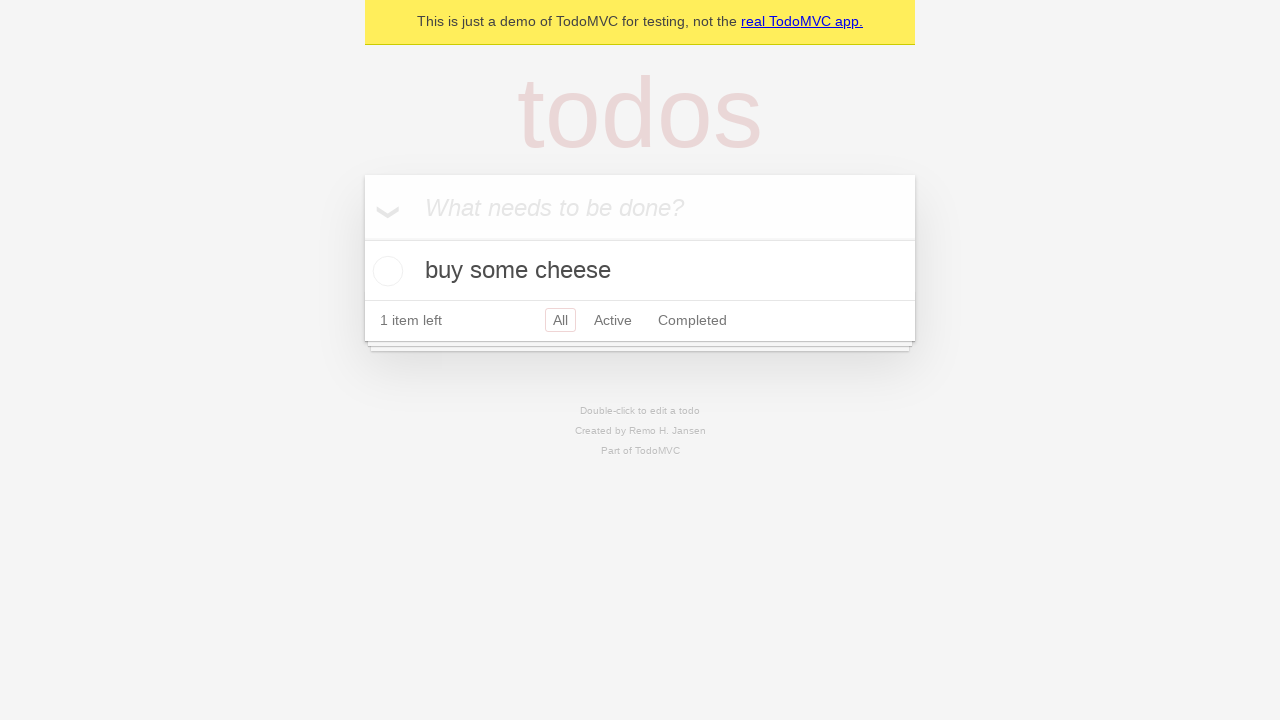

Filled todo input with 'feed the cat' on internal:attr=[placeholder="What needs to be done?"i]
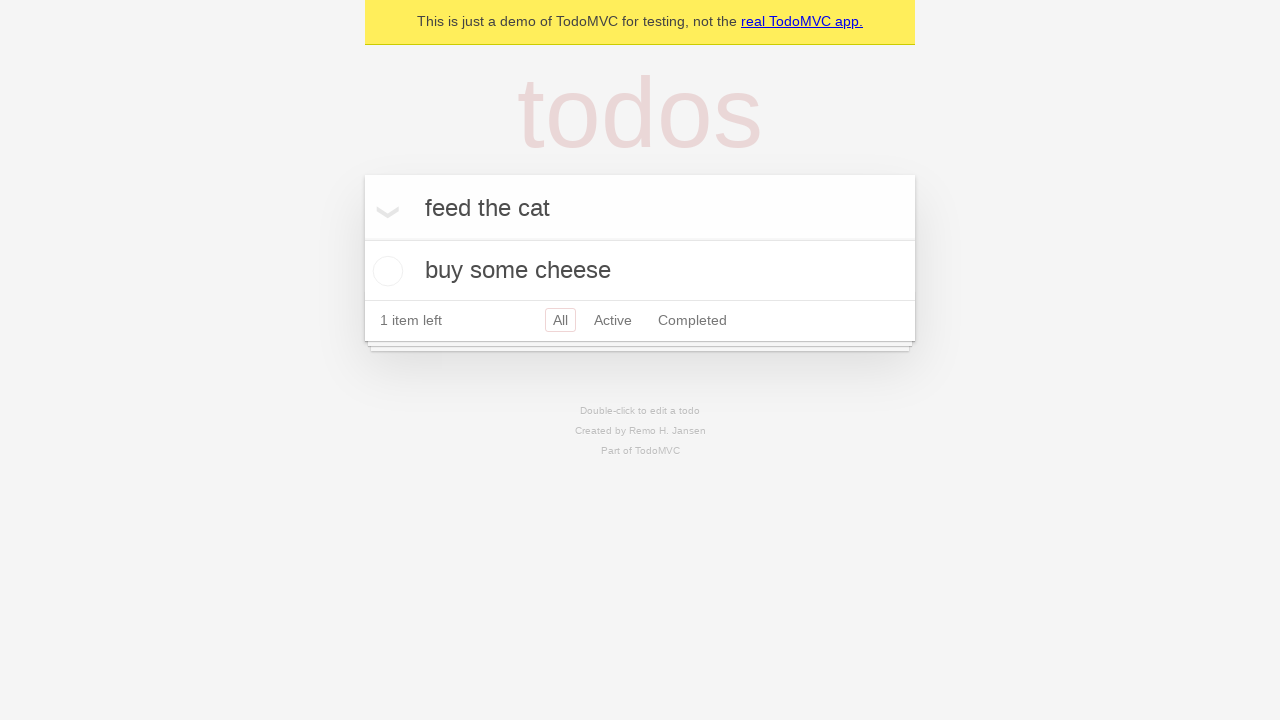

Pressed Enter to create second todo item on internal:attr=[placeholder="What needs to be done?"i]
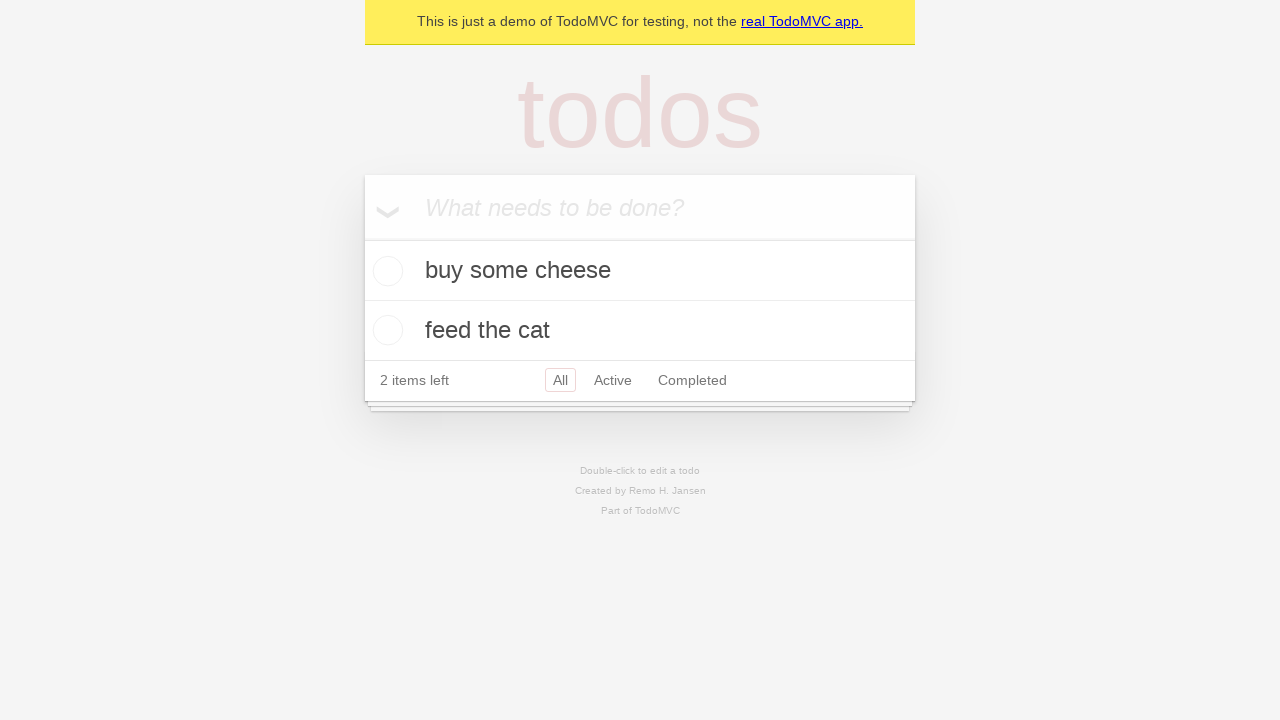

Checked checkbox for first todo item 'buy some cheese' at (385, 271) on internal:testid=[data-testid="todo-item"s] >> nth=0 >> internal:role=checkbox
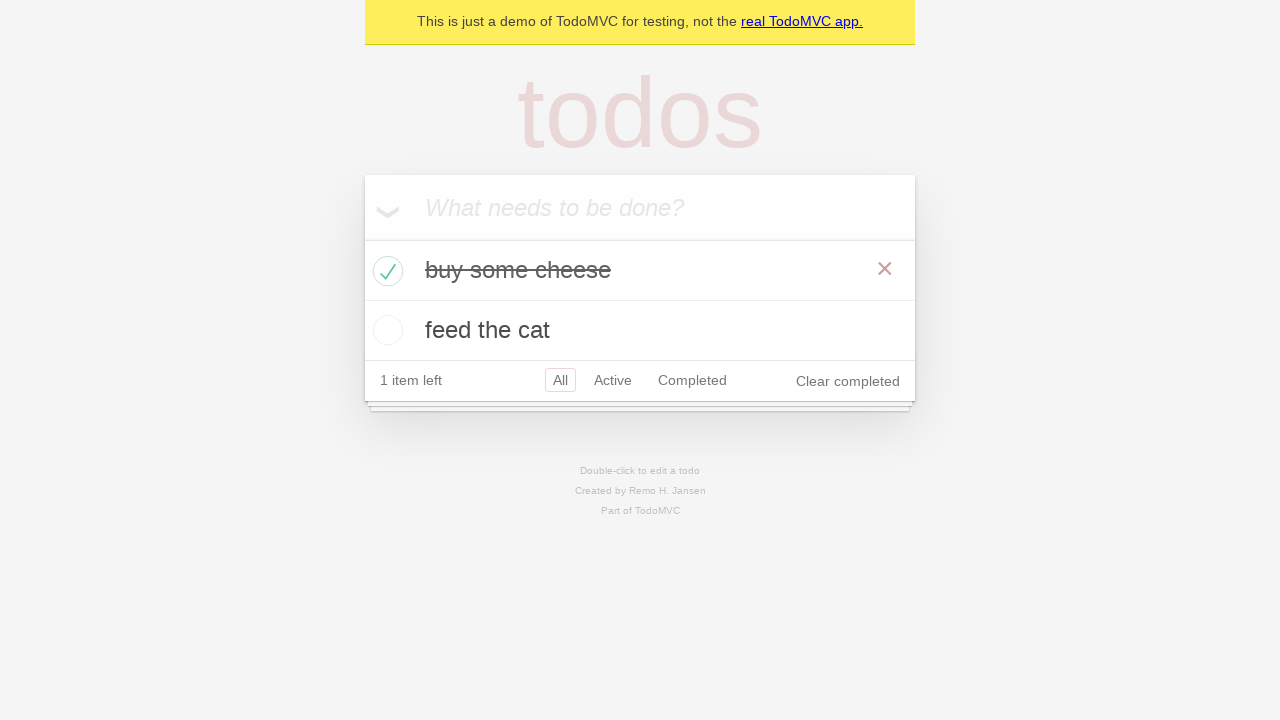

Checked checkbox for second todo item 'feed the cat' at (385, 330) on internal:testid=[data-testid="todo-item"s] >> nth=1 >> internal:role=checkbox
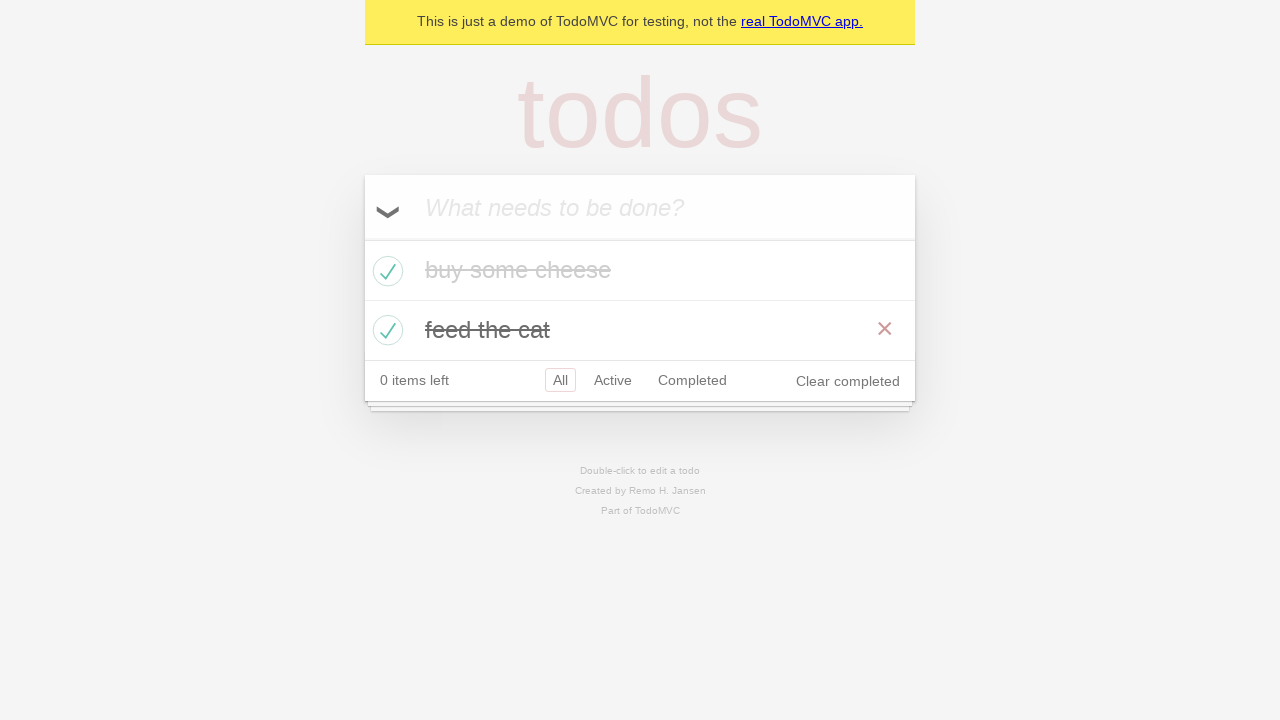

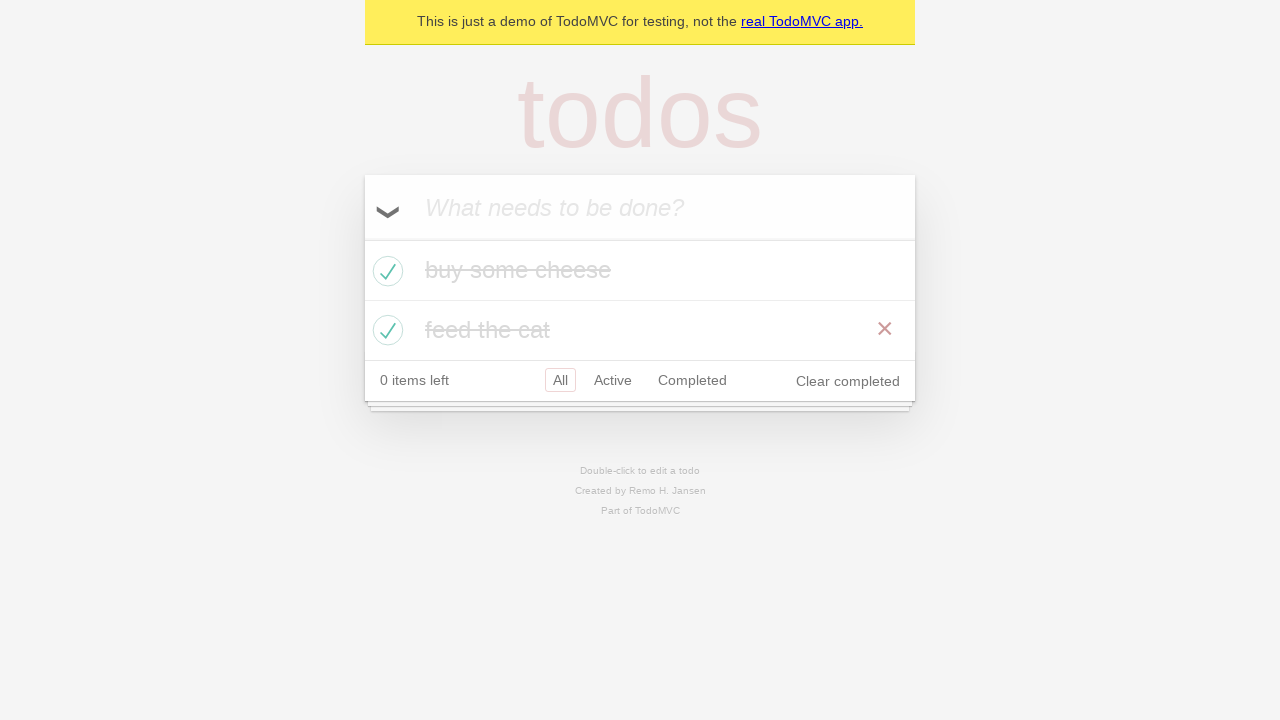